Navigates to the Greenstech Selenium course content page and verifies that the course description paragraph is present and visible.

Starting URL: https://greenstech.in/selenium-course-content.html

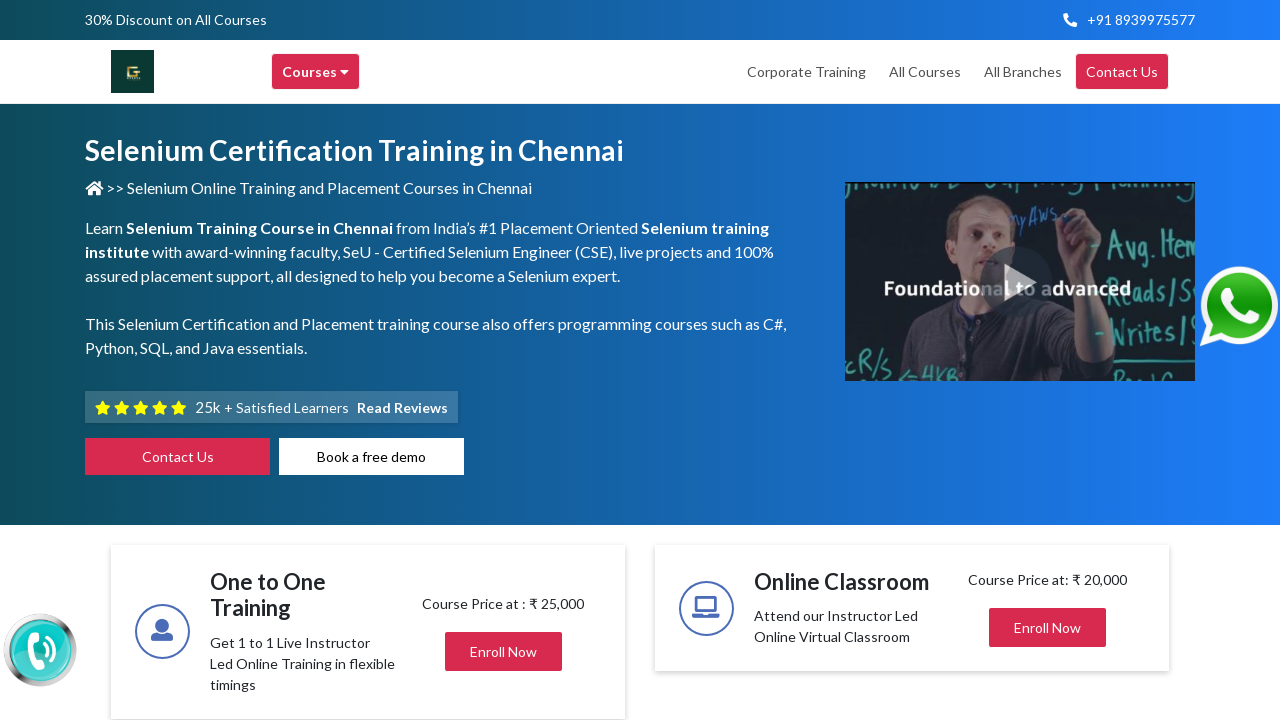

Navigated to Greenstech Selenium course content page
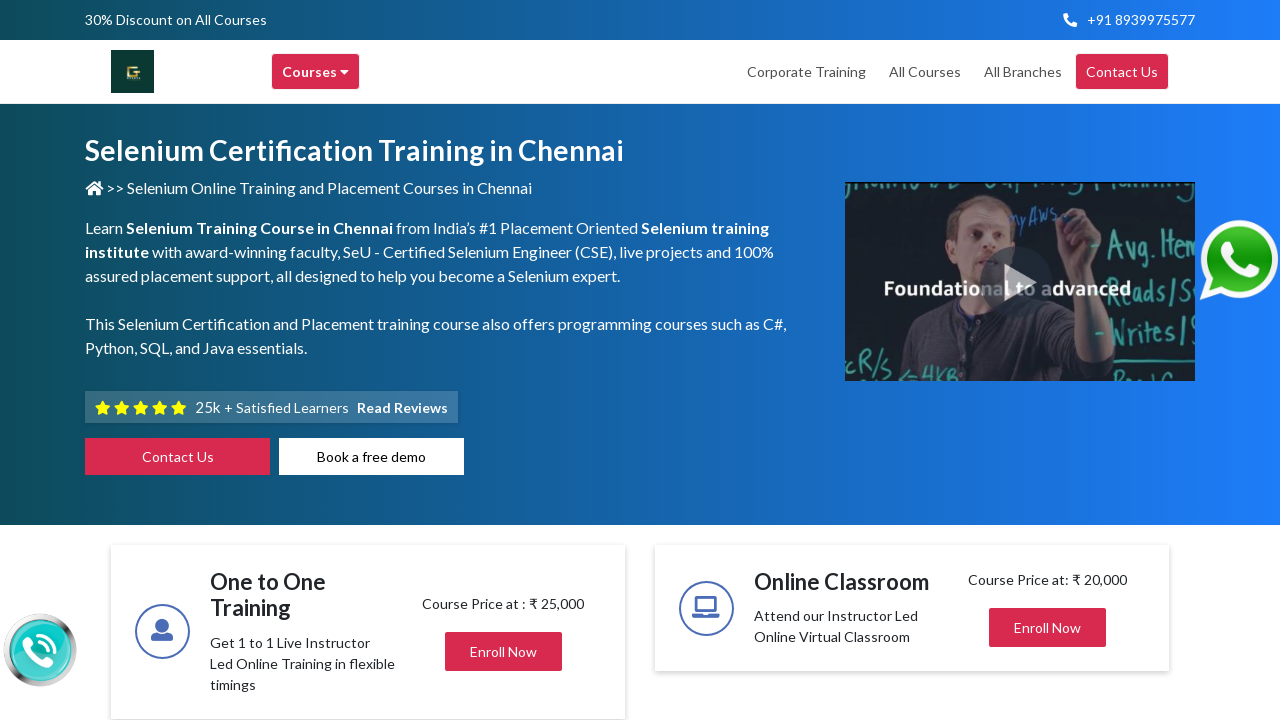

Course description paragraph selector appeared in DOM
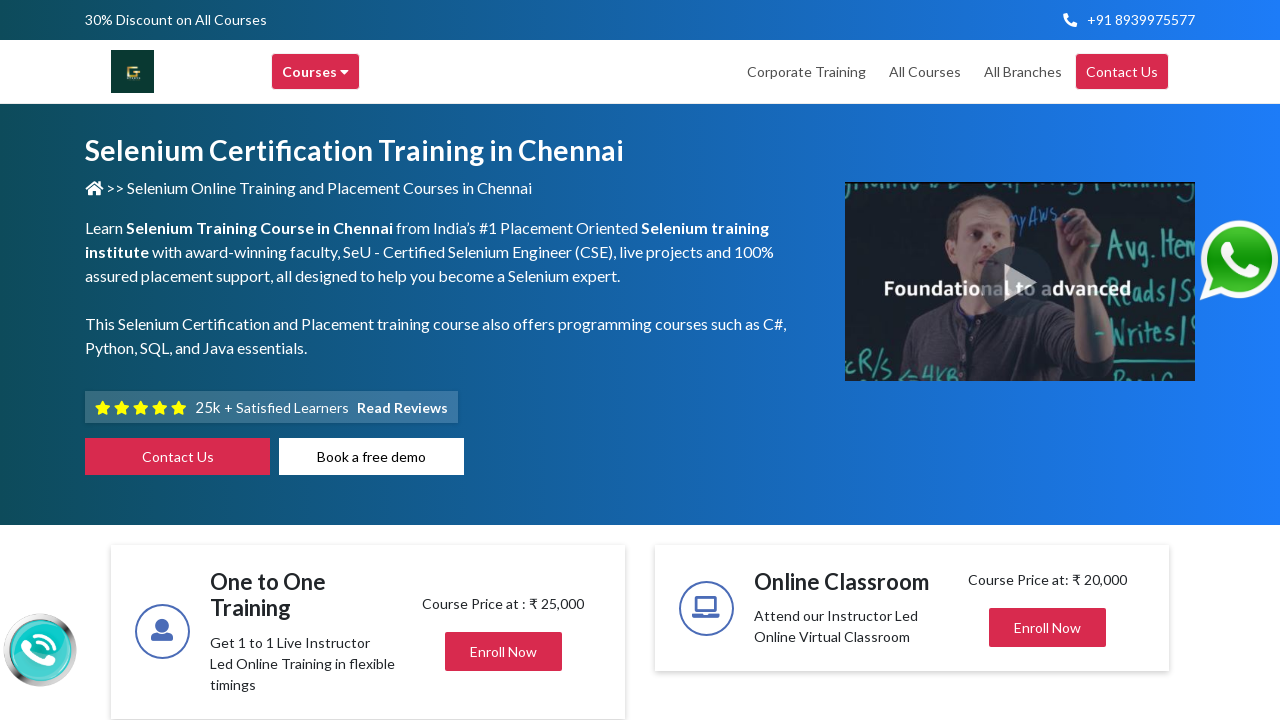

Located the course description paragraph element
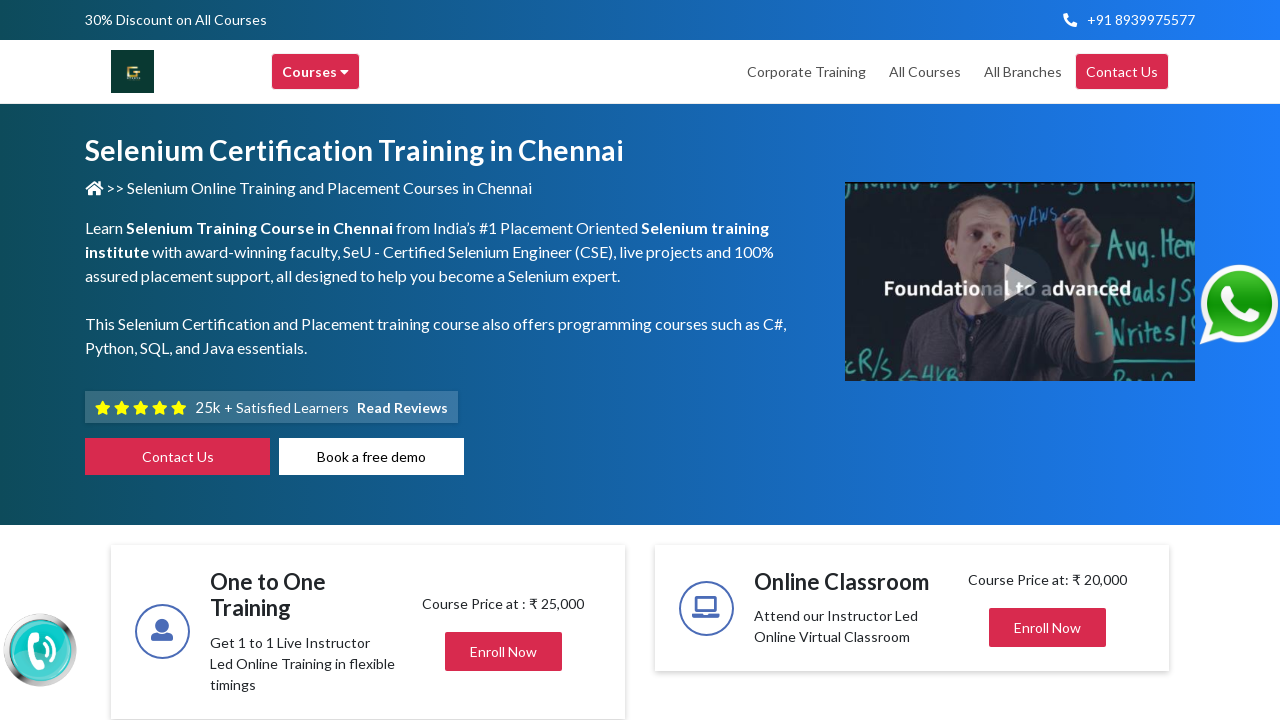

Verified course description paragraph is visible
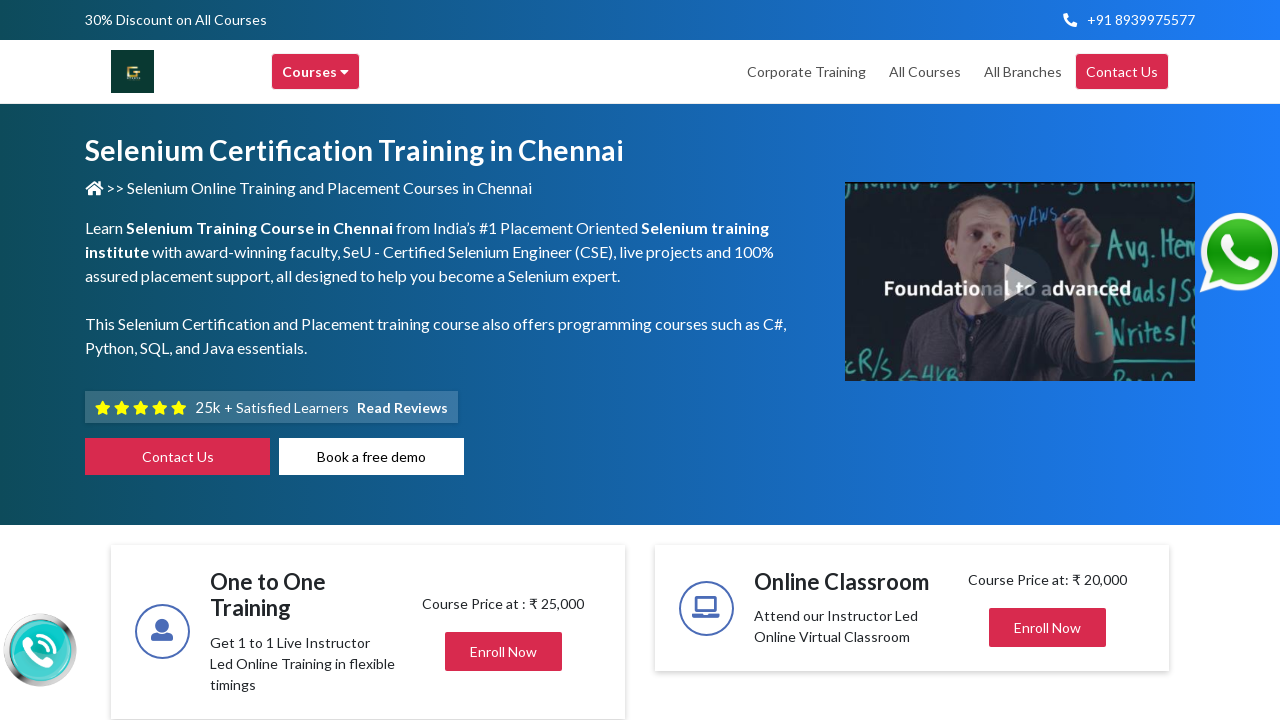

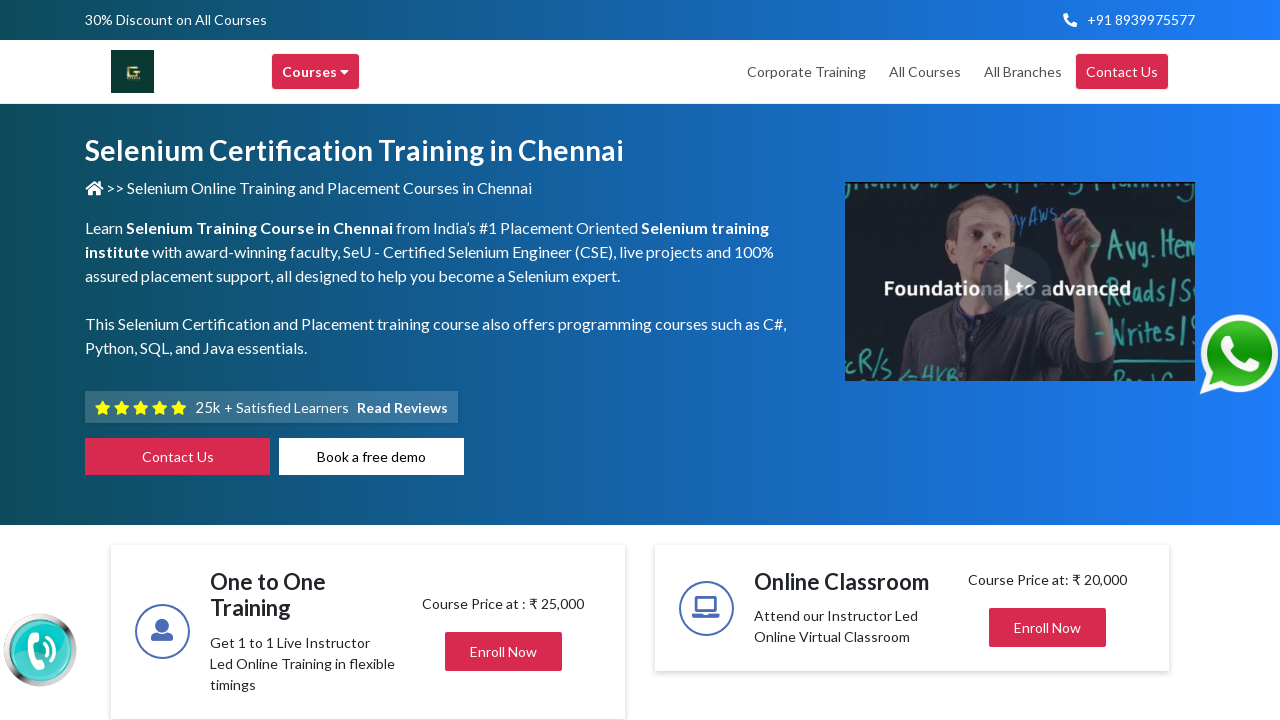